Tests multiple selection functionality by selecting and deselecting items using Ctrl key

Starting URL: https://demoqa.com/selectable/

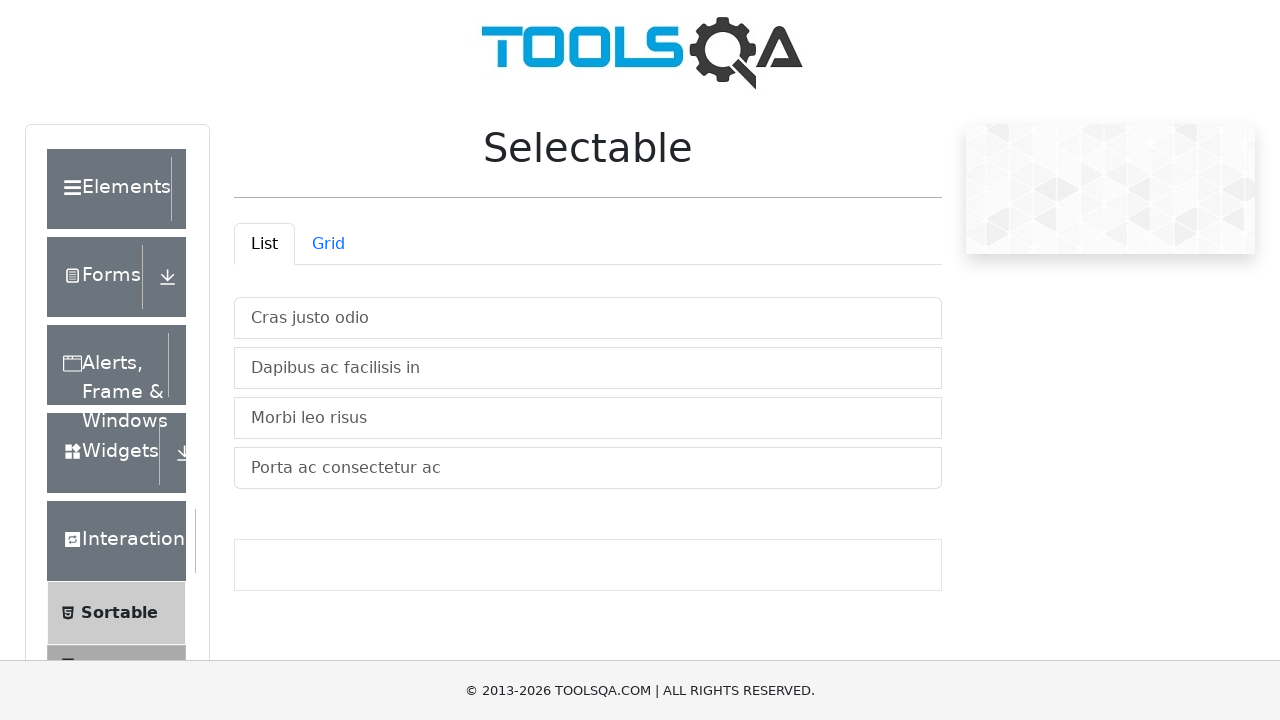

Pressed Control key down for multiple selection
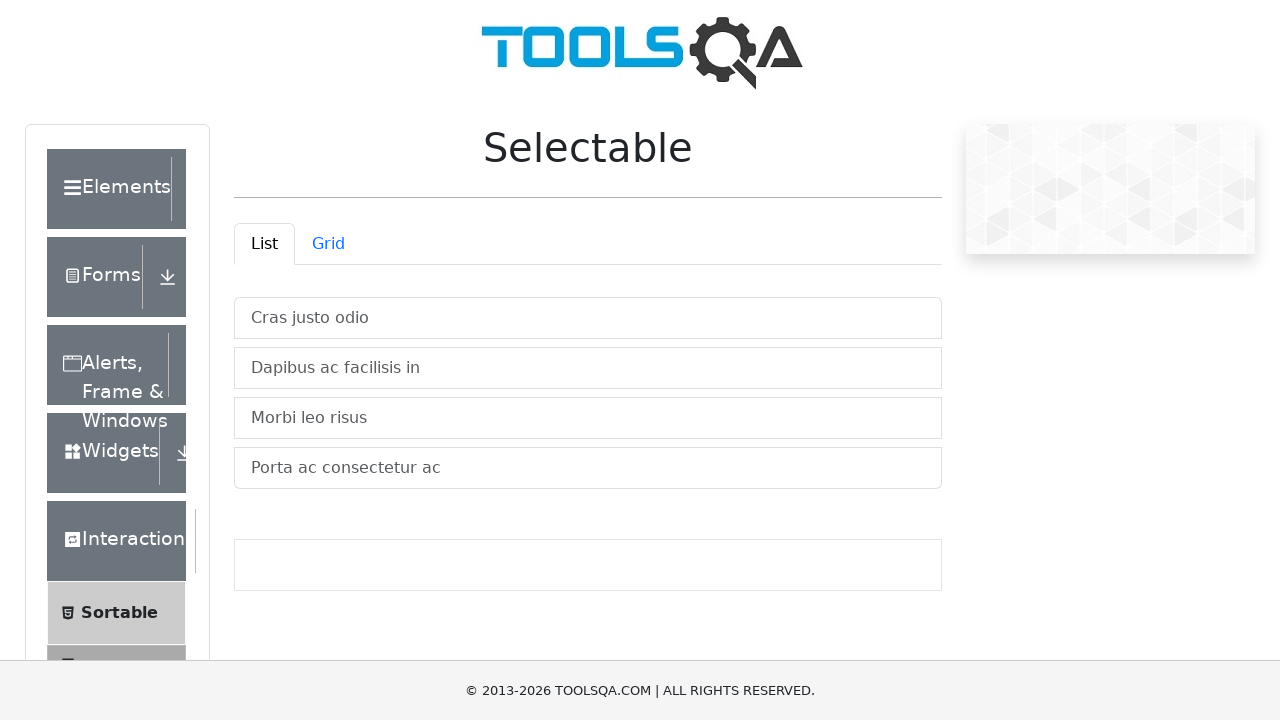

Clicked first list item while holding Control at (588, 318) on xpath=//*[@id='verticalListContainer']/li[1]
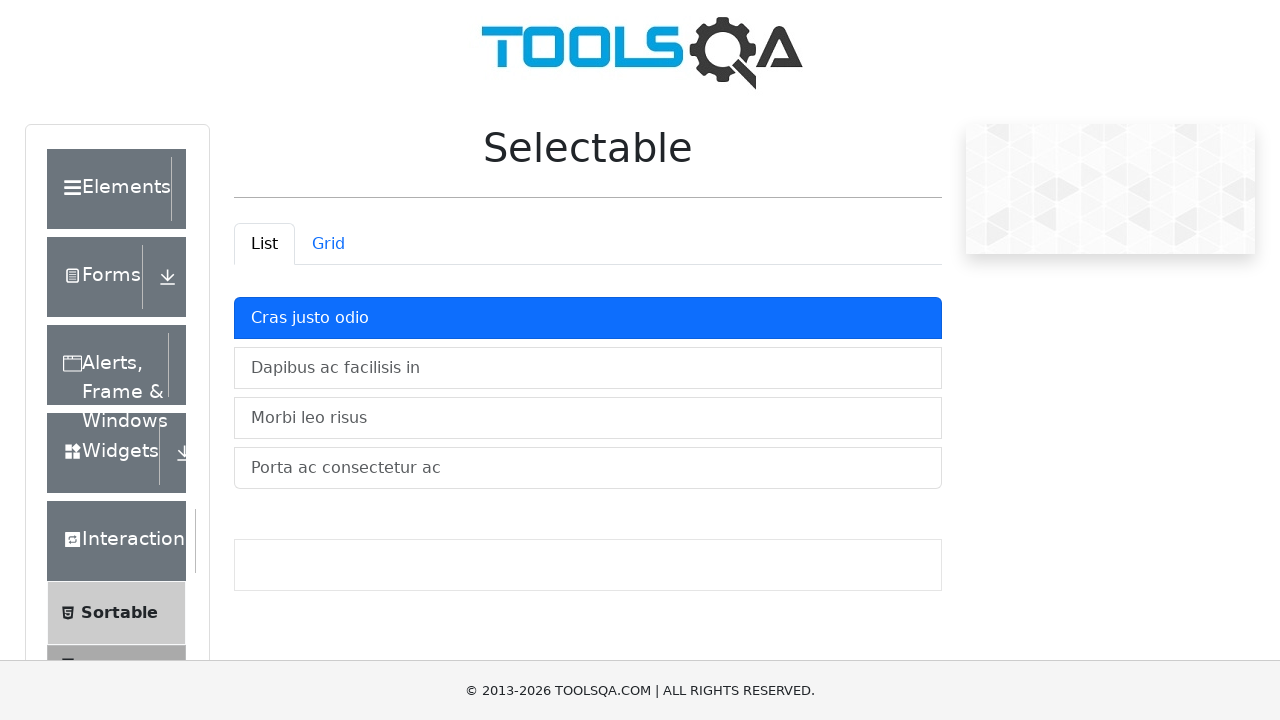

Clicked second list item while holding Control at (588, 368) on xpath=//*[@id='verticalListContainer']/li[2]
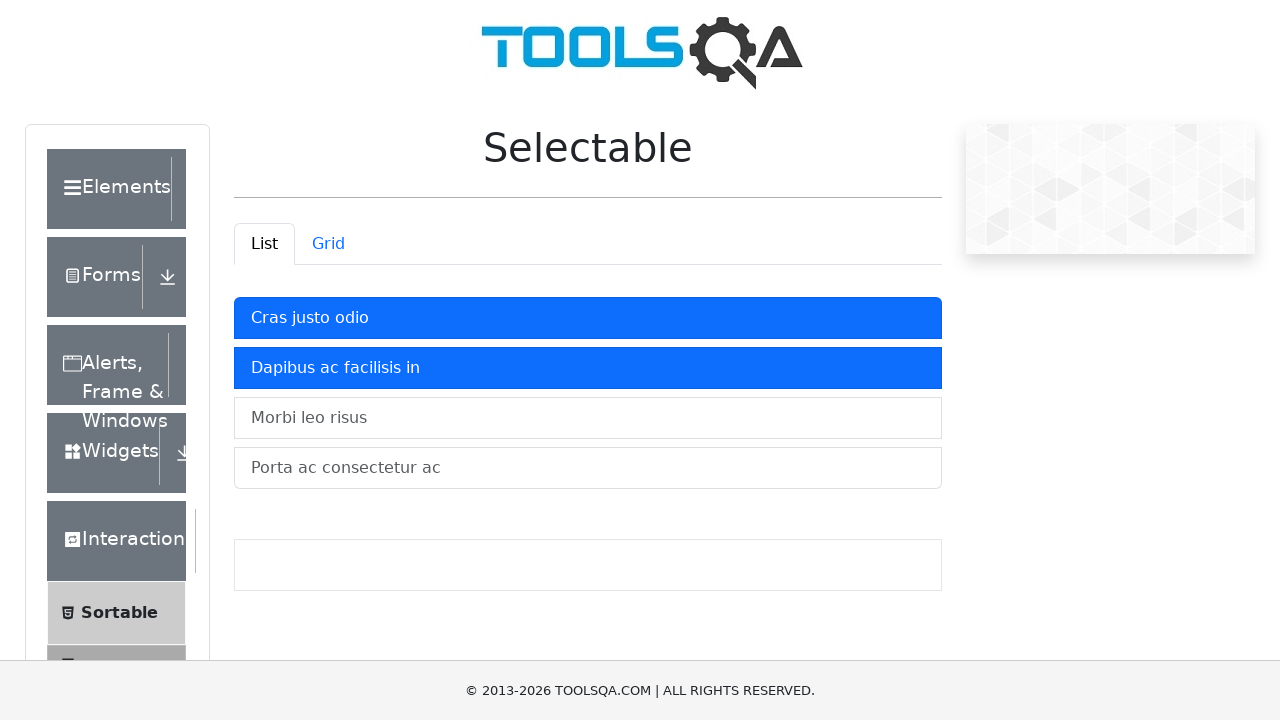

Clicked third list item while holding Control at (588, 418) on xpath=//*[@id='verticalListContainer']/li[3]
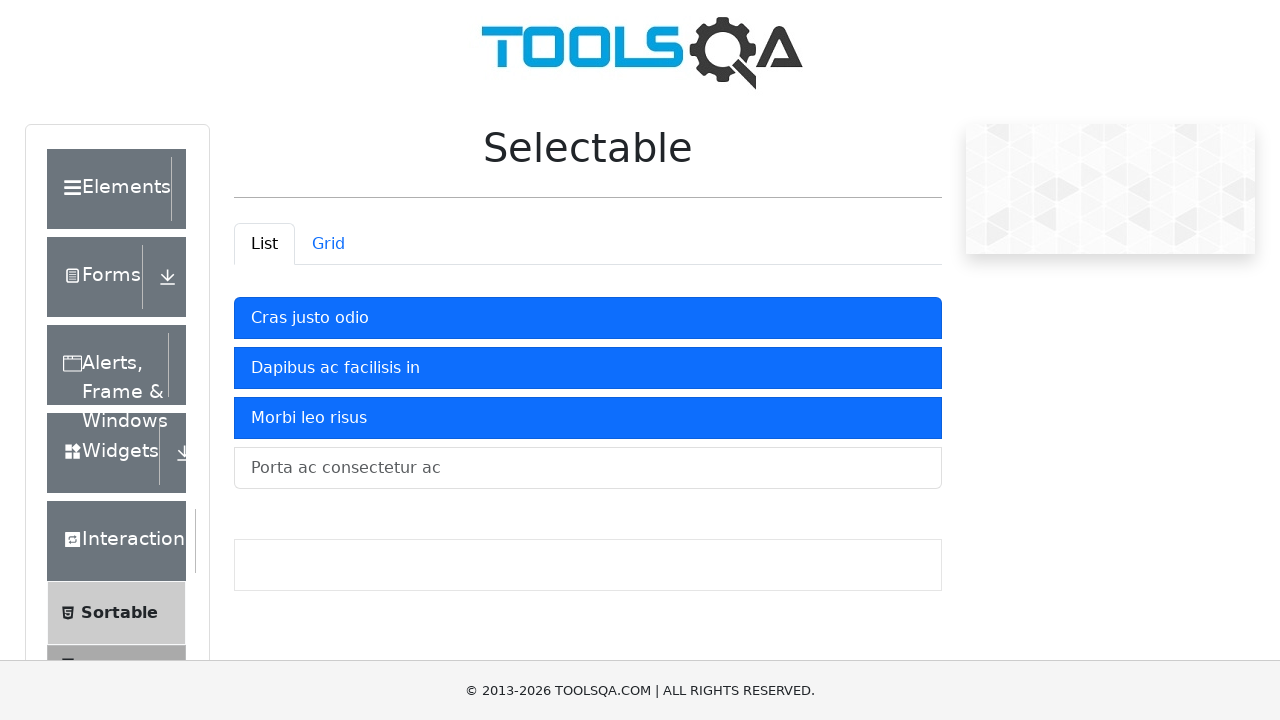

Clicked second list item again to deselect it while holding Control at (588, 368) on xpath=//*[@id='verticalListContainer']/li[2]
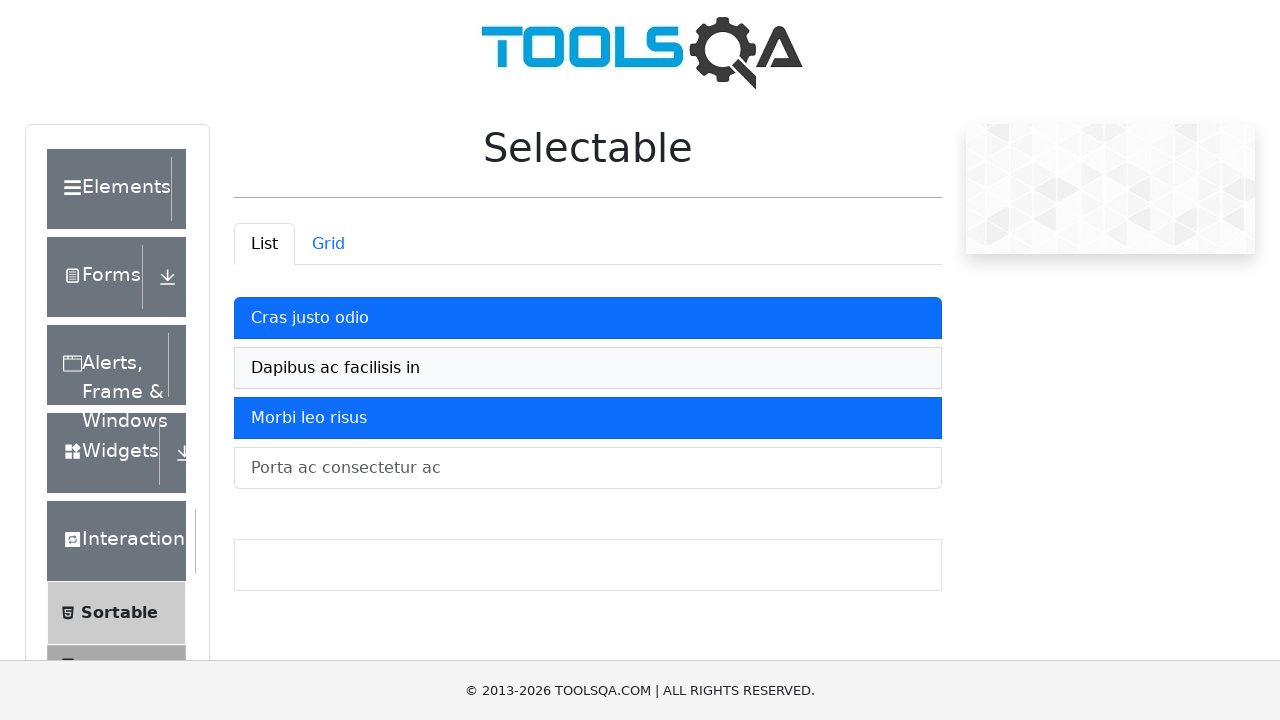

Released Control key
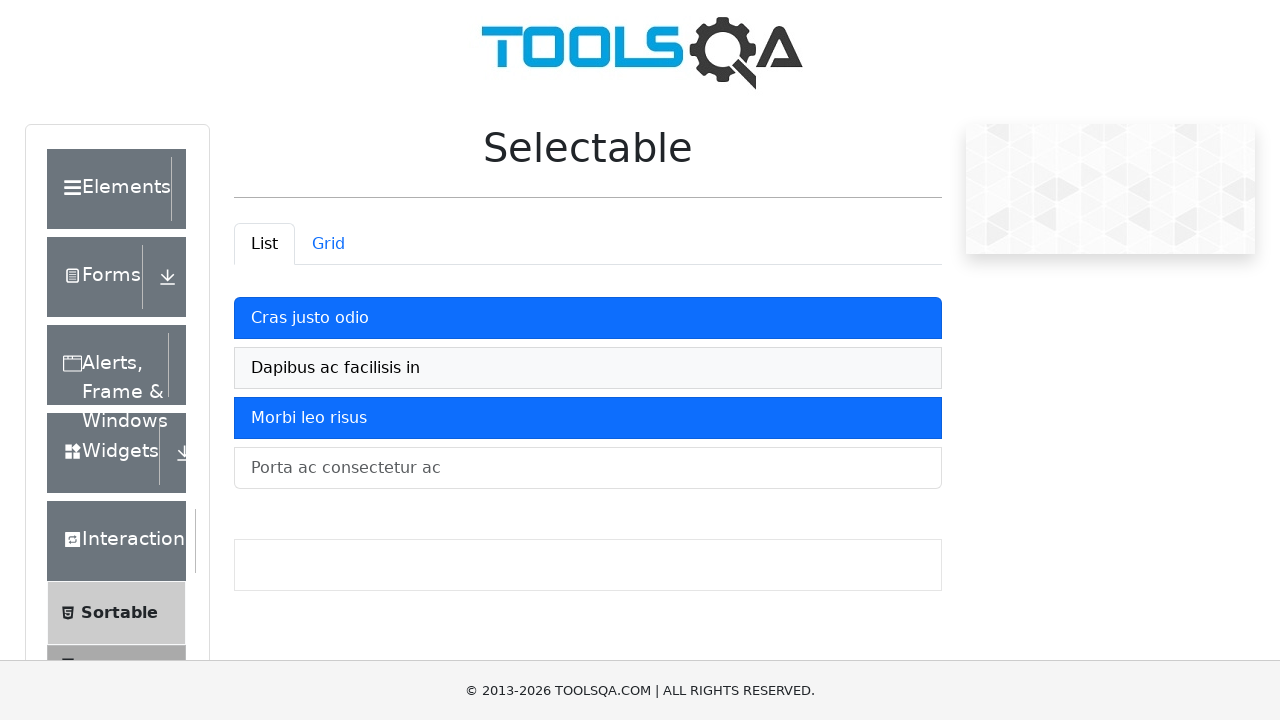

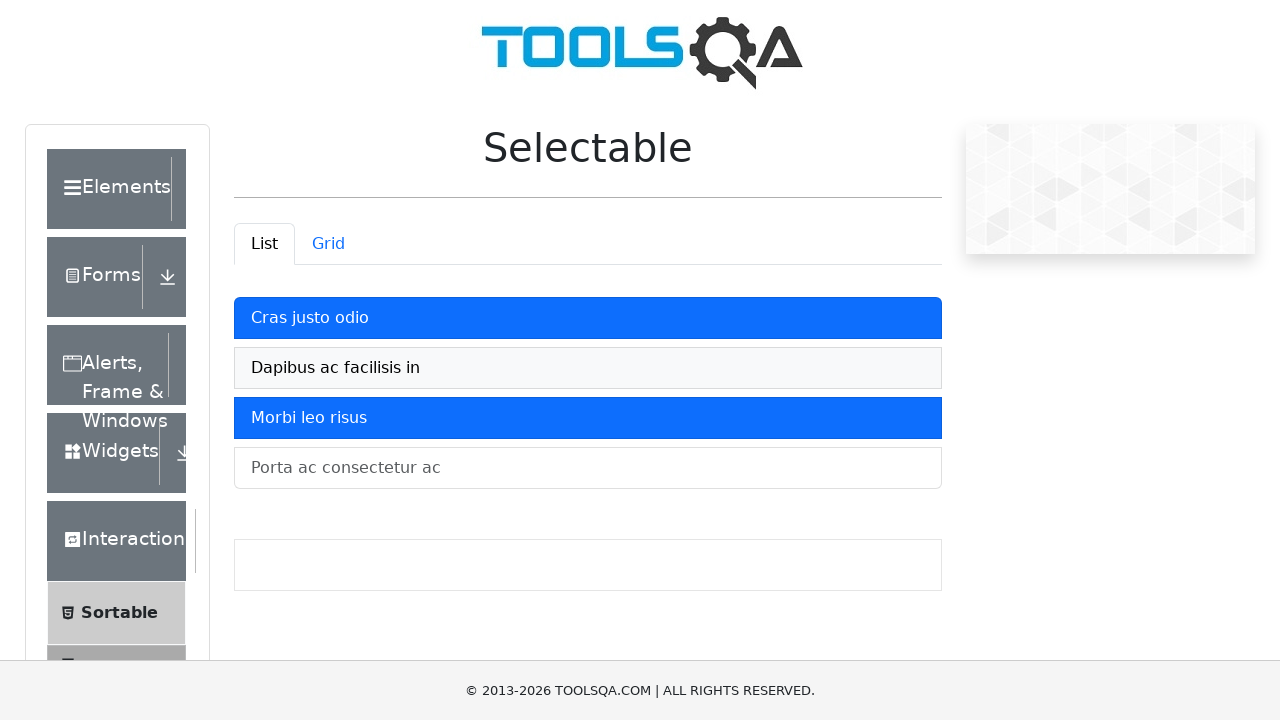